Tests table functionality by counting rows and columns, reading cell values, and verifying table sorting by clicking on a column header.

Starting URL: https://training-support.net/webelements/tables

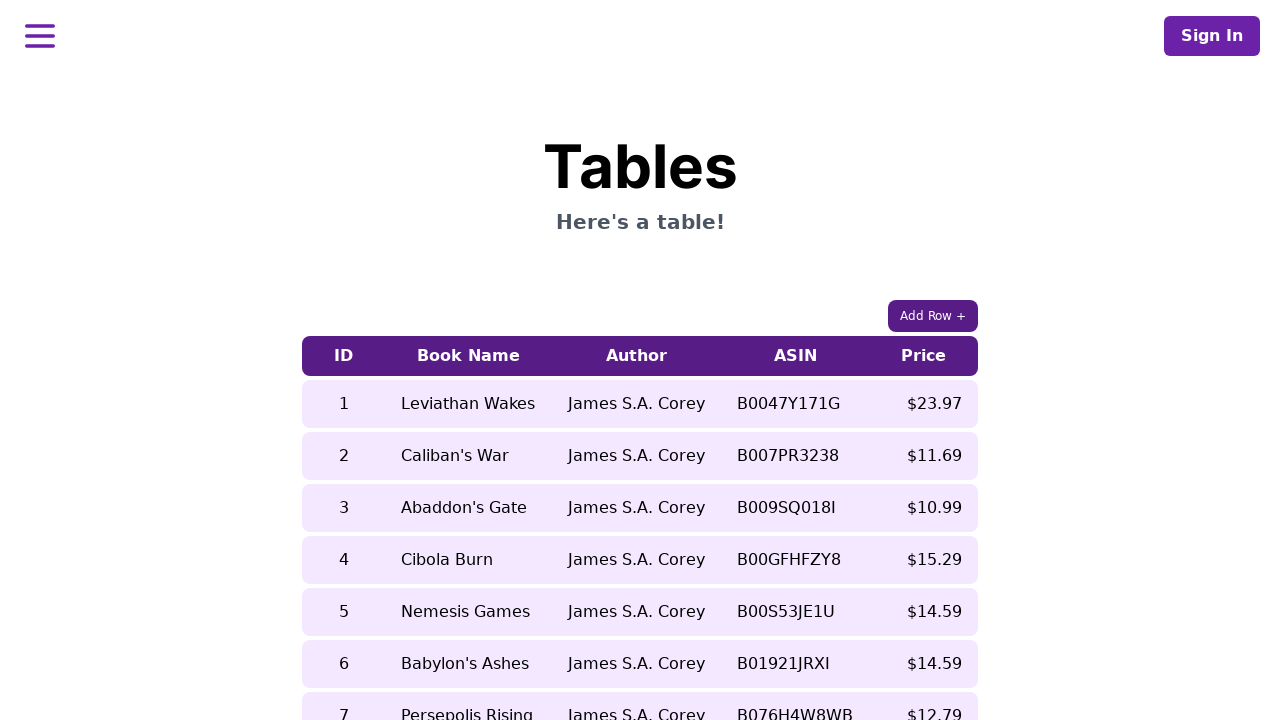

Waited for table to load with class 'table-auto'
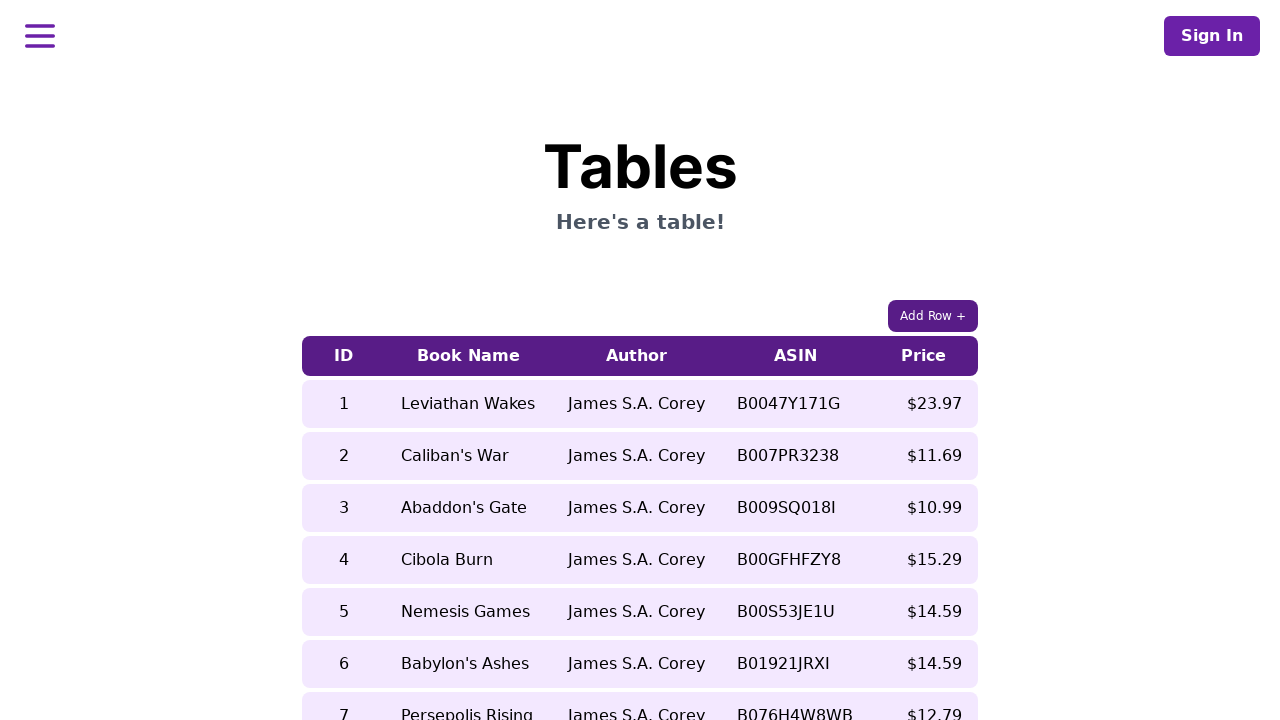

Located table column headers and verified first column is accessible
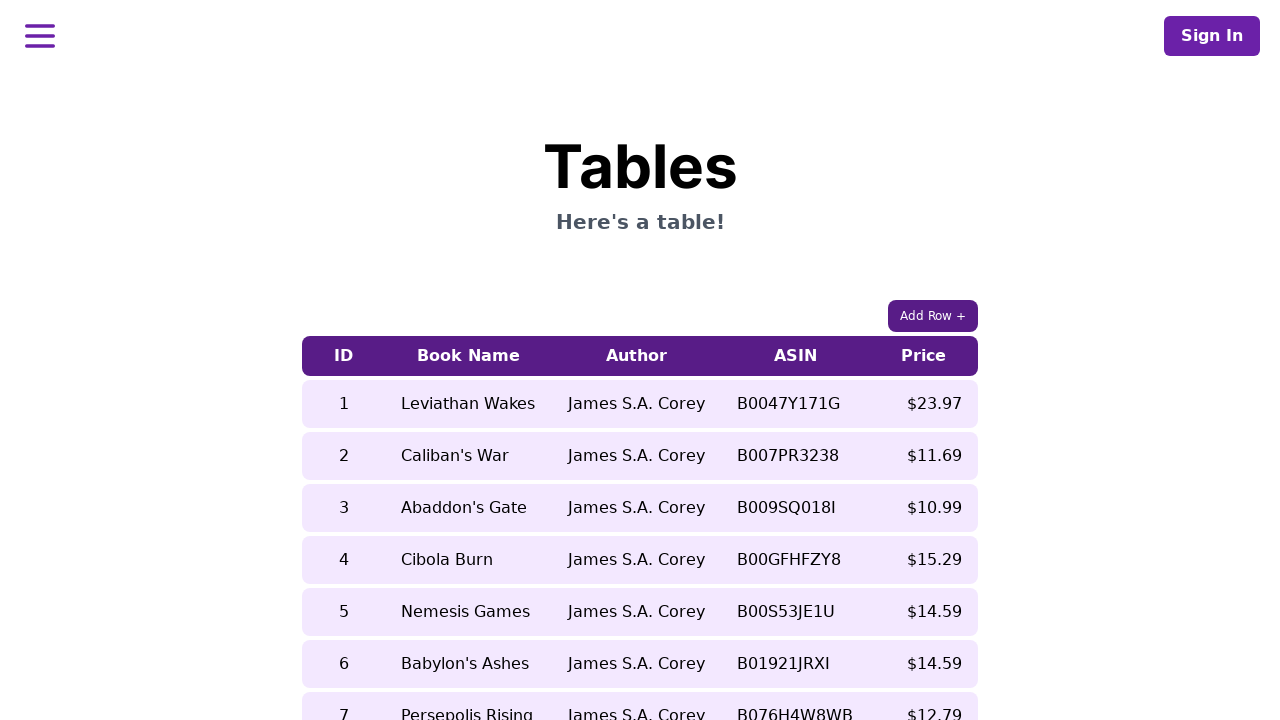

Located table body rows and verified first row is accessible
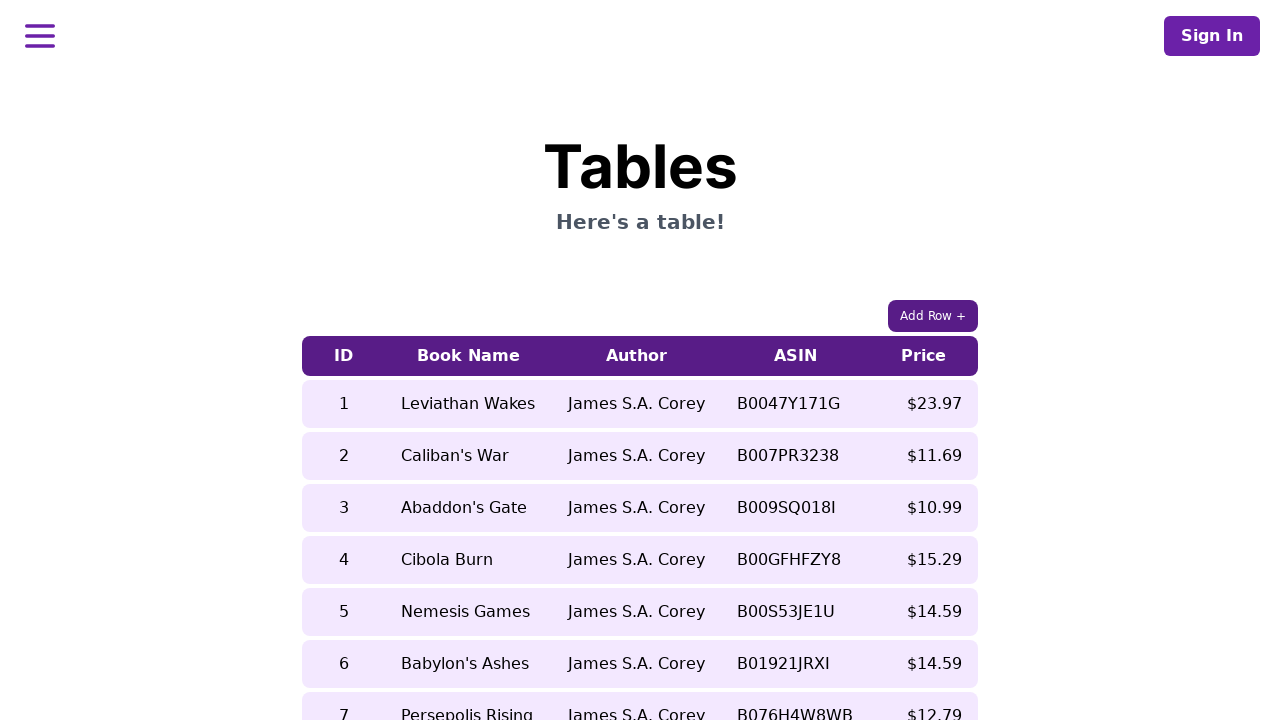

Located book name cell in 5th row before sorting
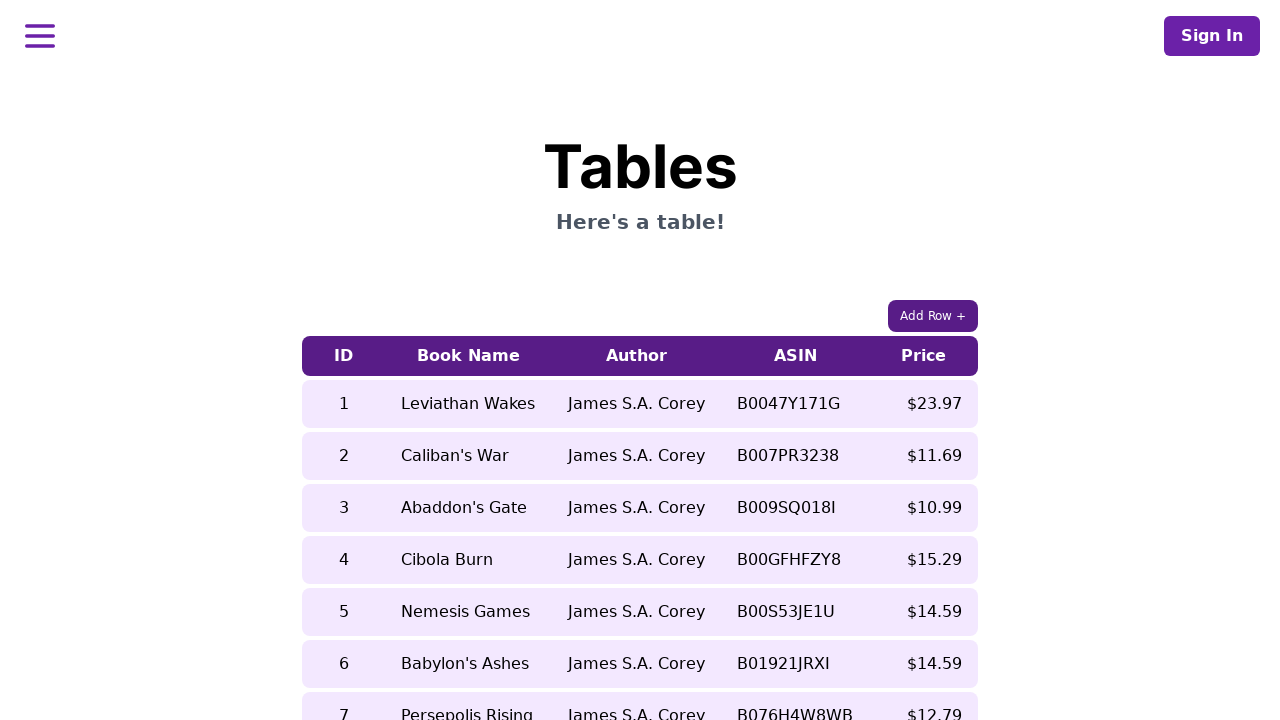

Clicked on 5th column header to sort table at (924, 356) on xpath=//table[contains(@class, 'table-auto')]/thead/tr/th[5]
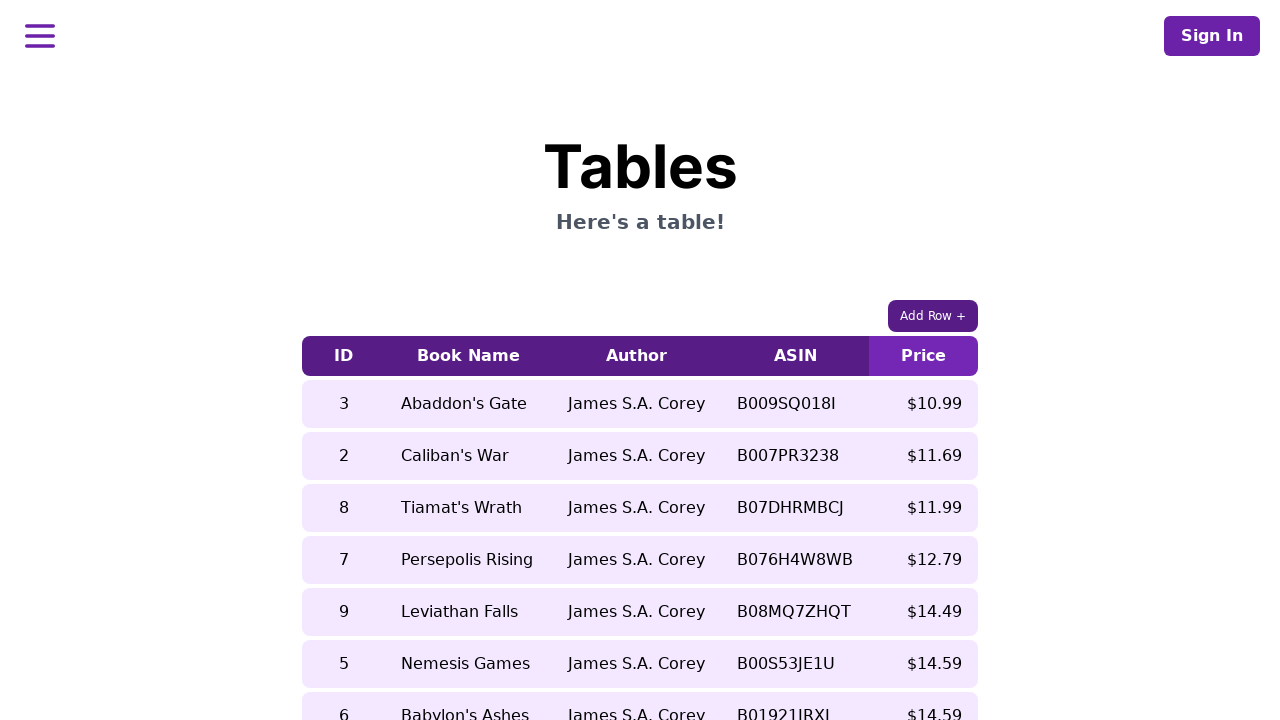

Waited for table to update after sorting (500ms)
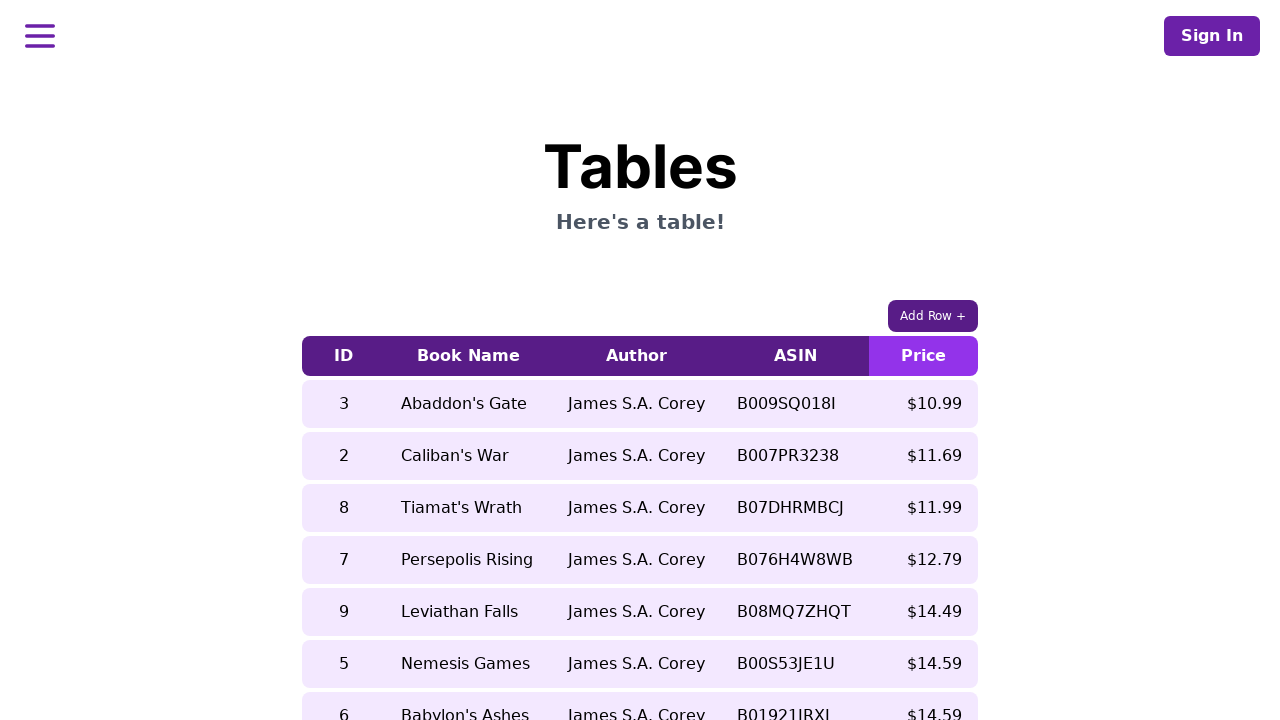

Verified book name cell in 5th row is accessible after sorting
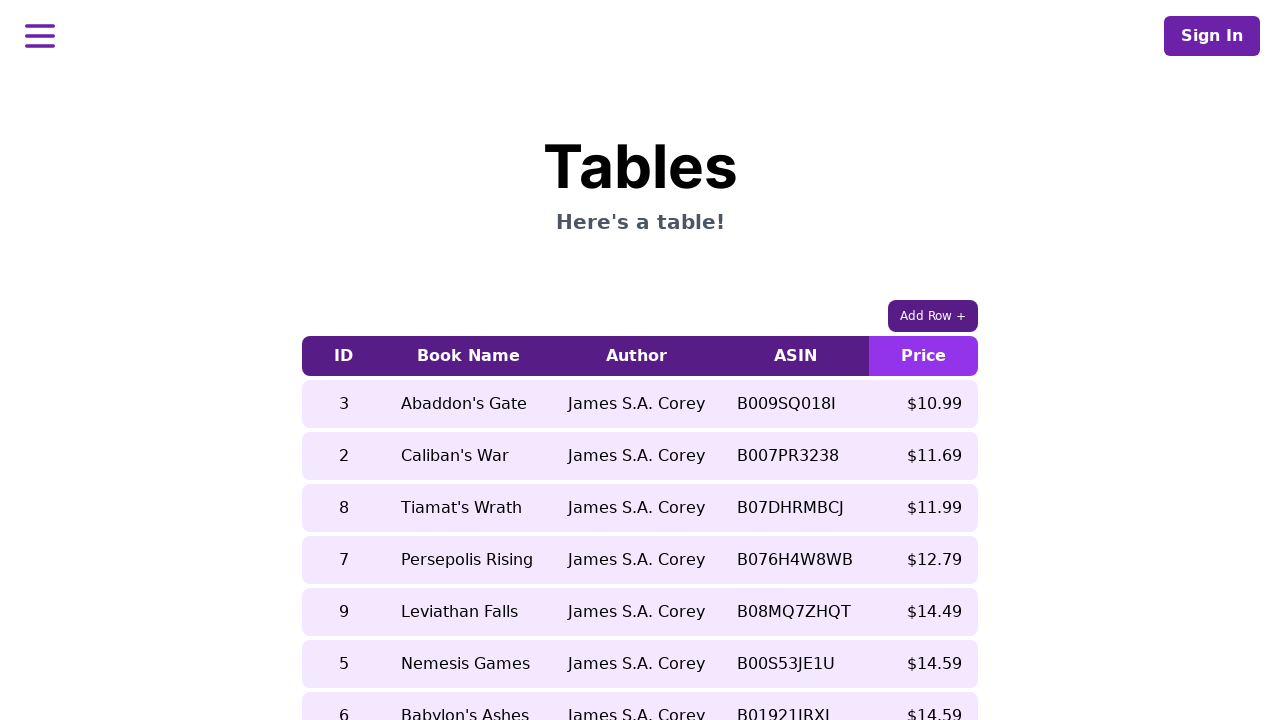

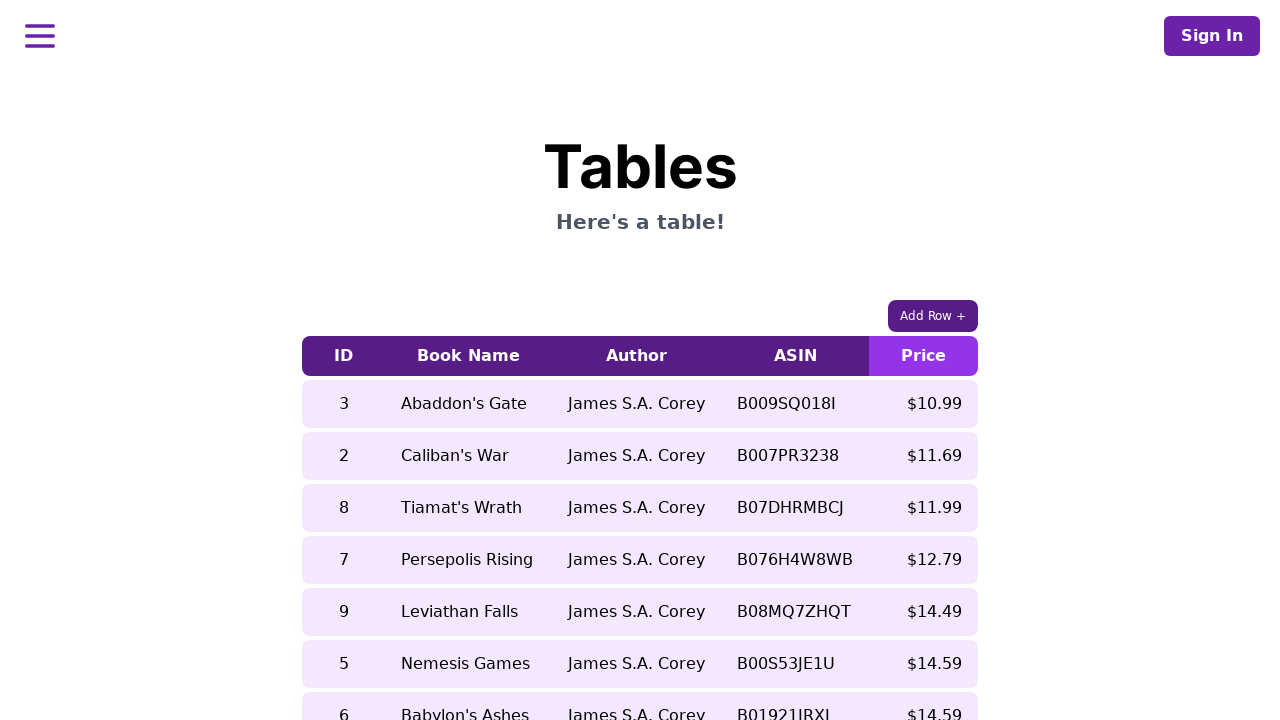